Navigates to the challenging DOM page and verifies that three buttons (blue, red, green) are present and visible on the page

Starting URL: https://the-internet.herokuapp.com/challenging_dom

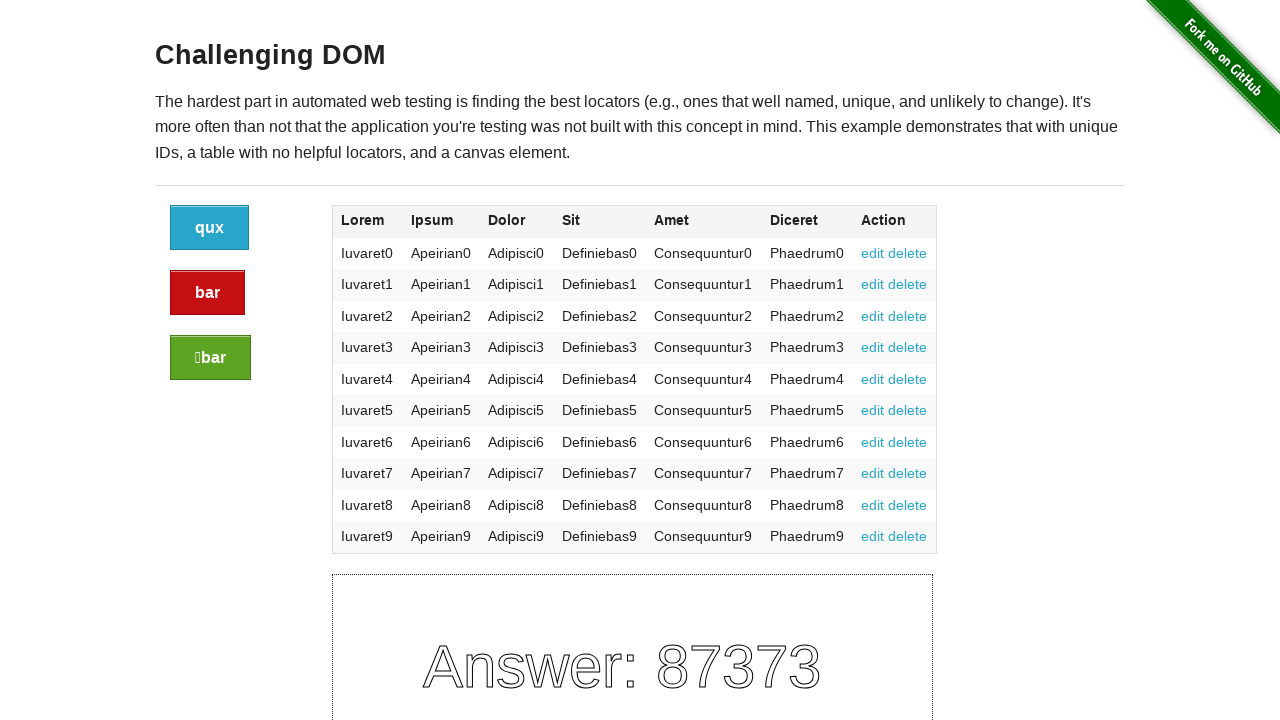

Navigated to challenging DOM page
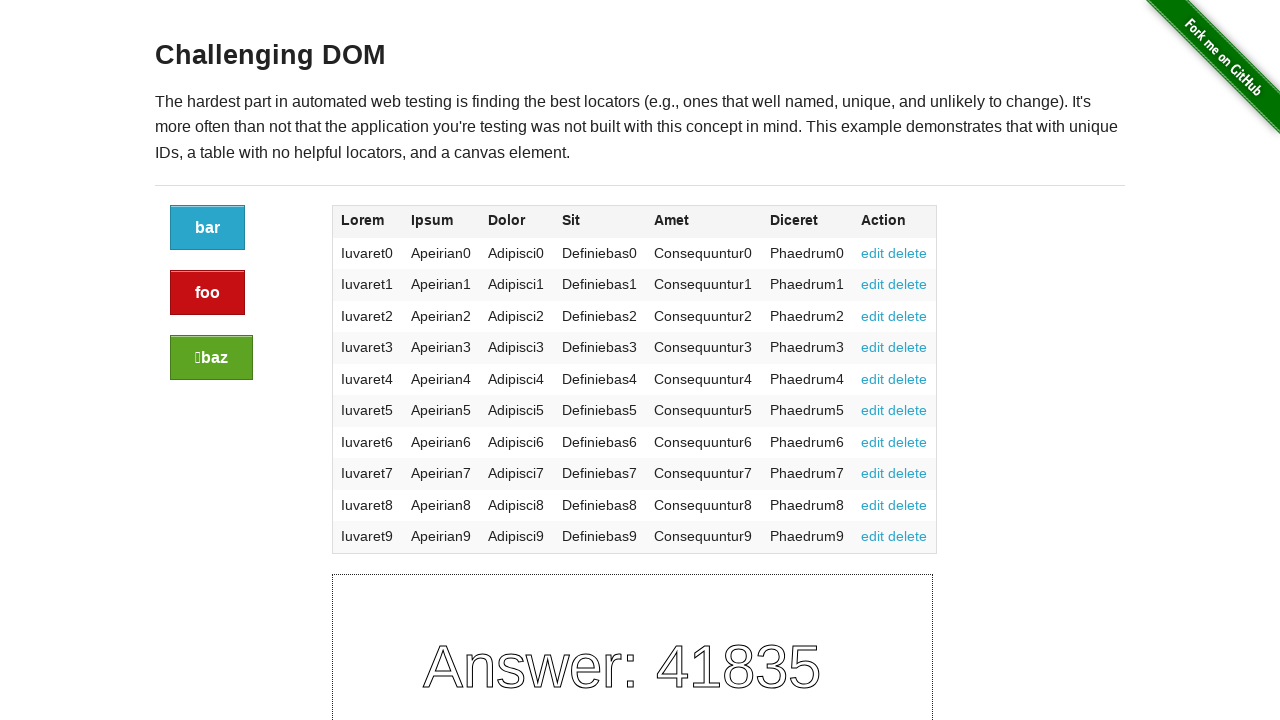

Located blue button element
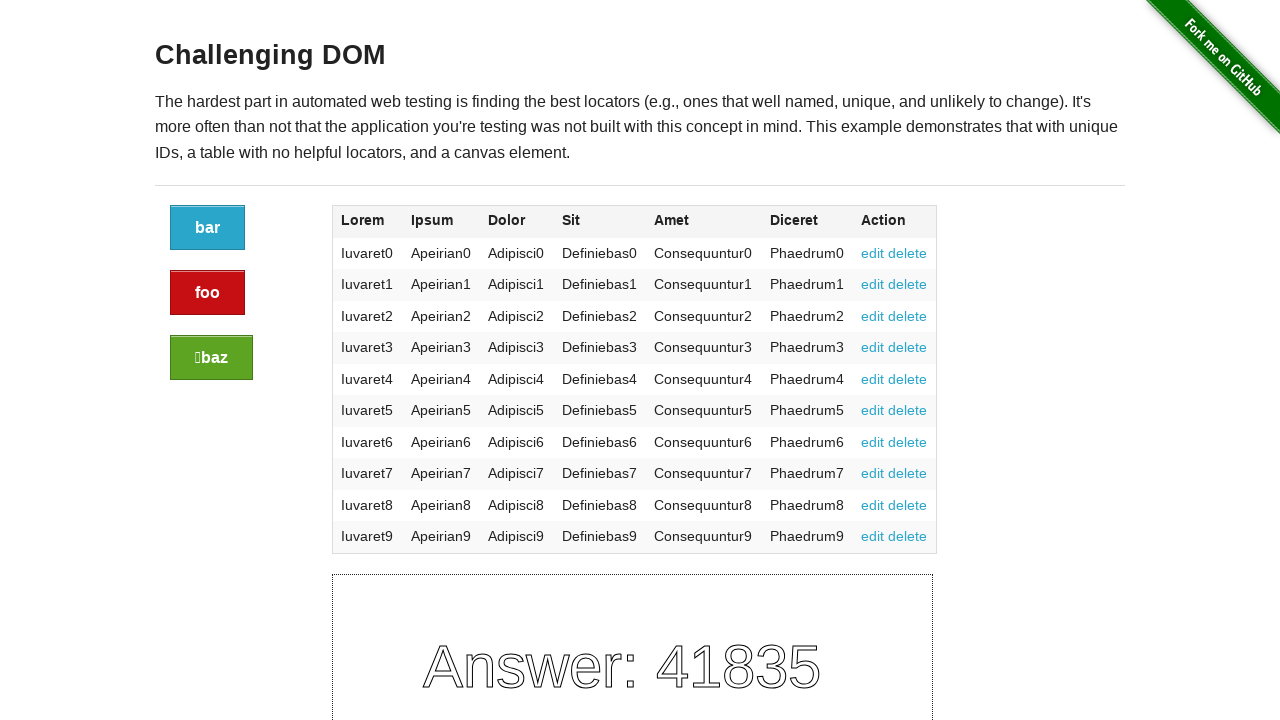

Verified blue button is visible
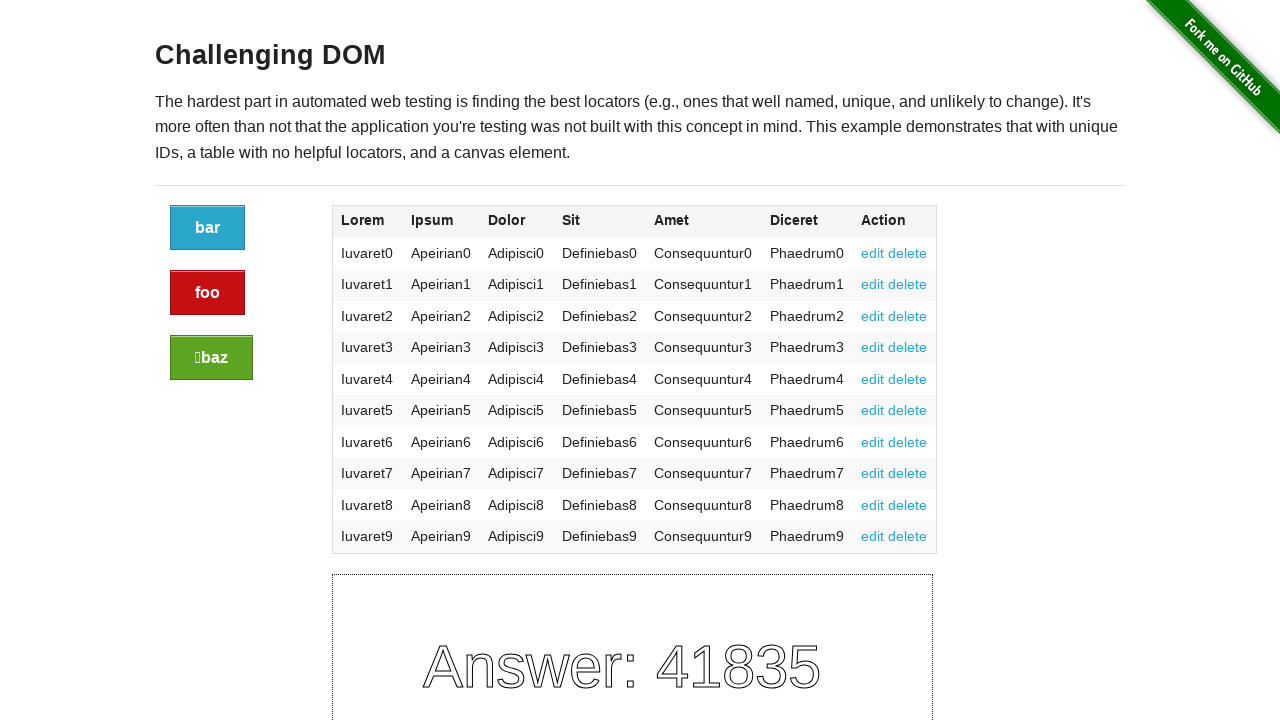

Located red button element
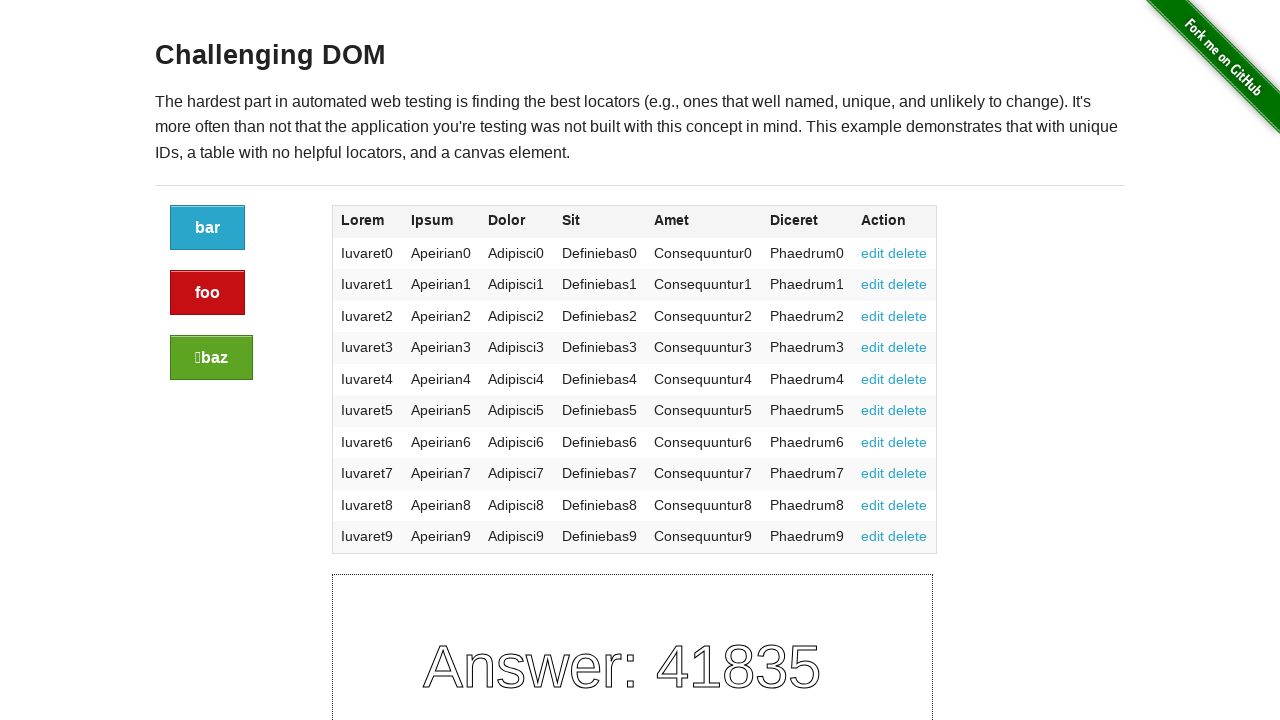

Verified red button is visible
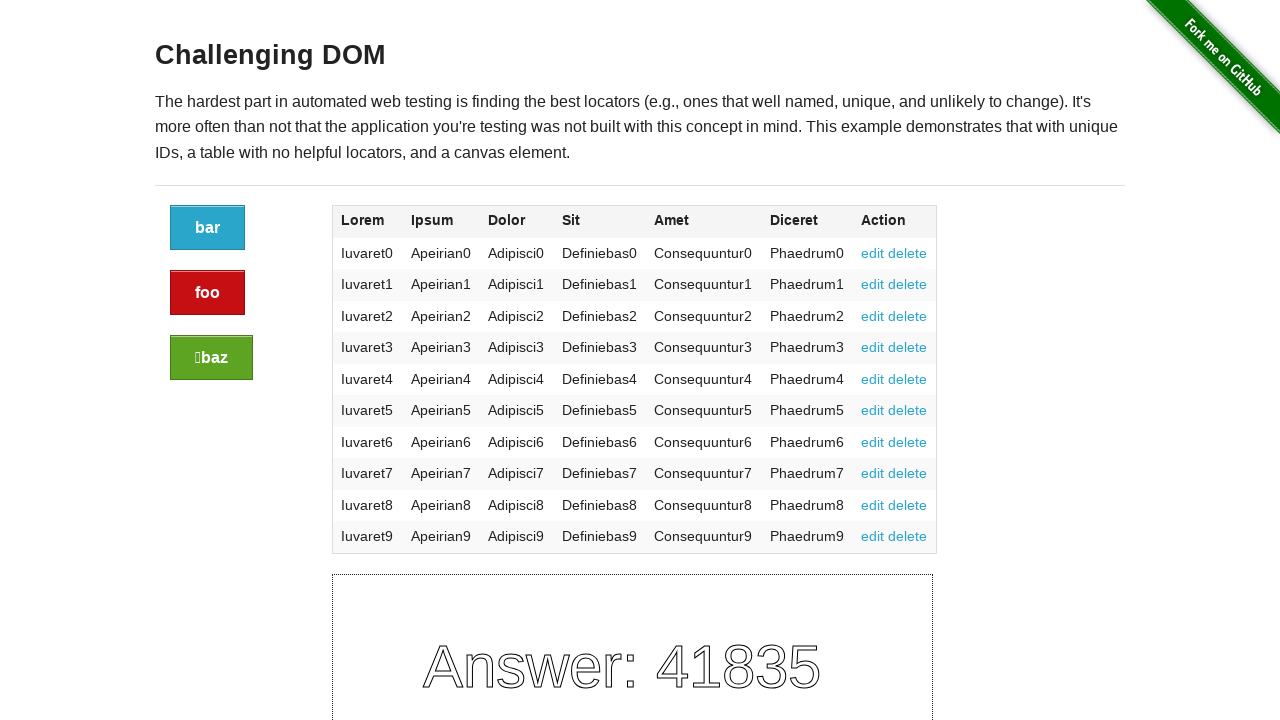

Located green button element
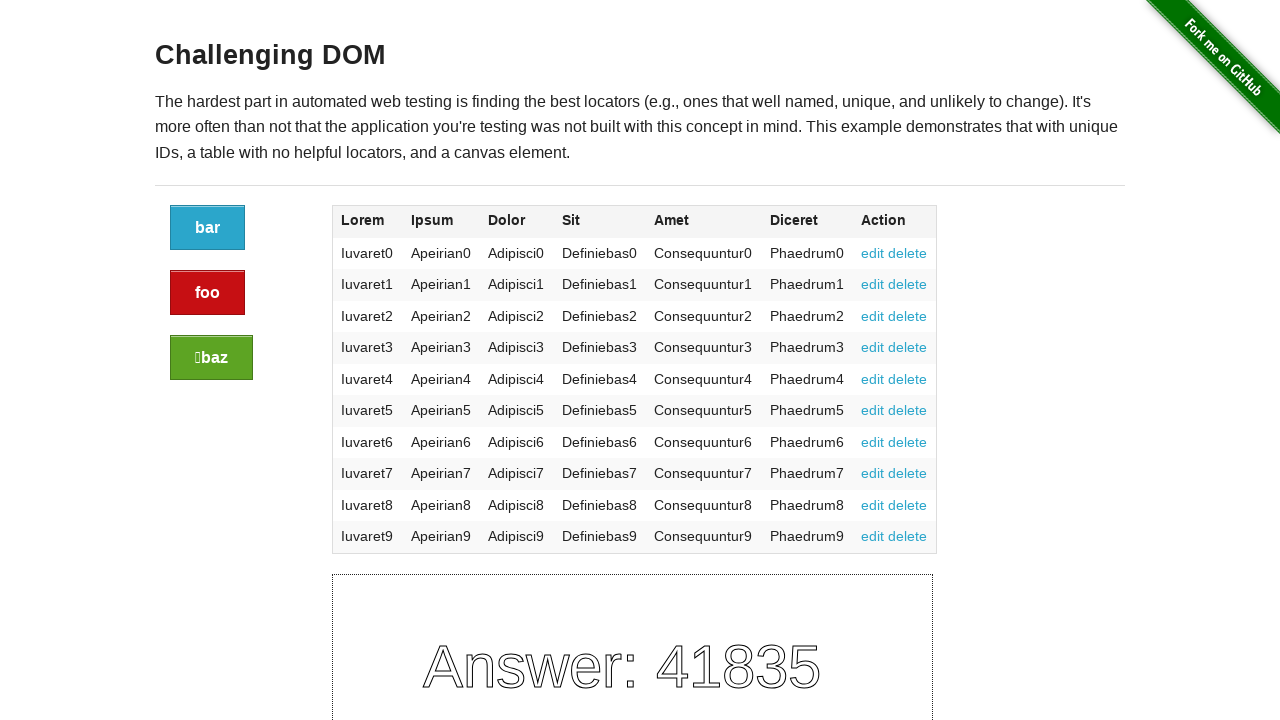

Verified green button is visible
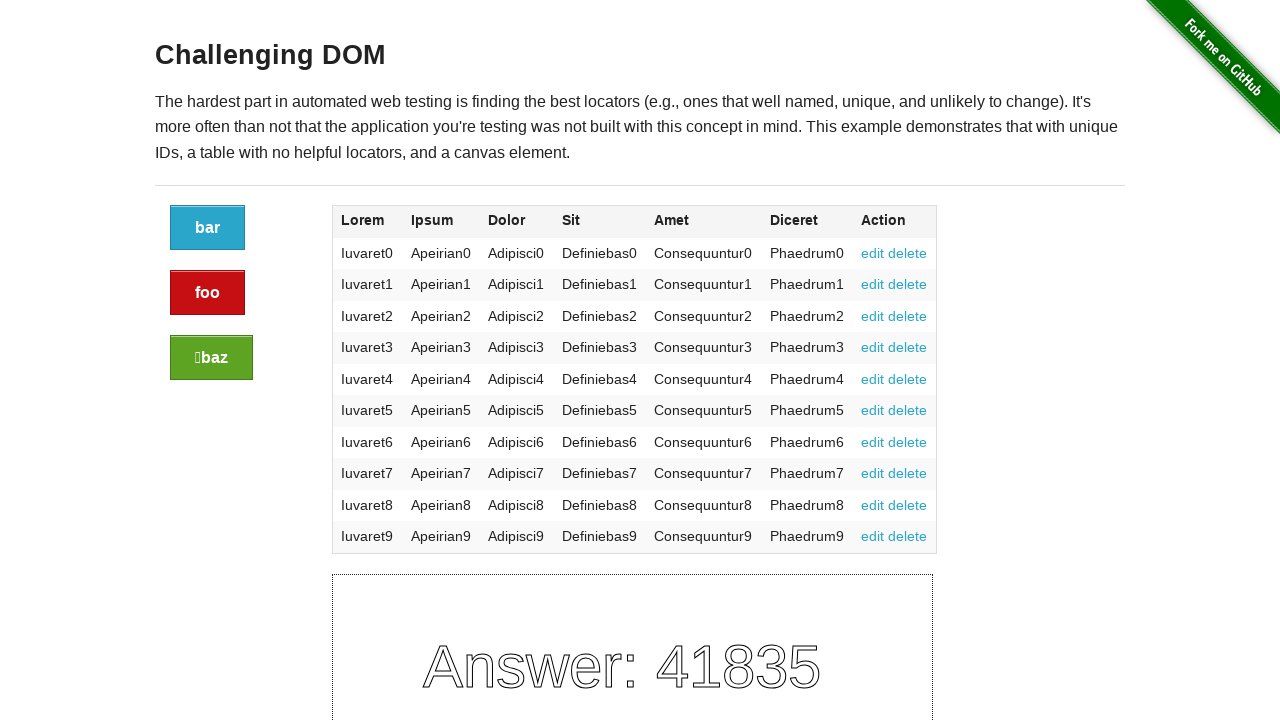

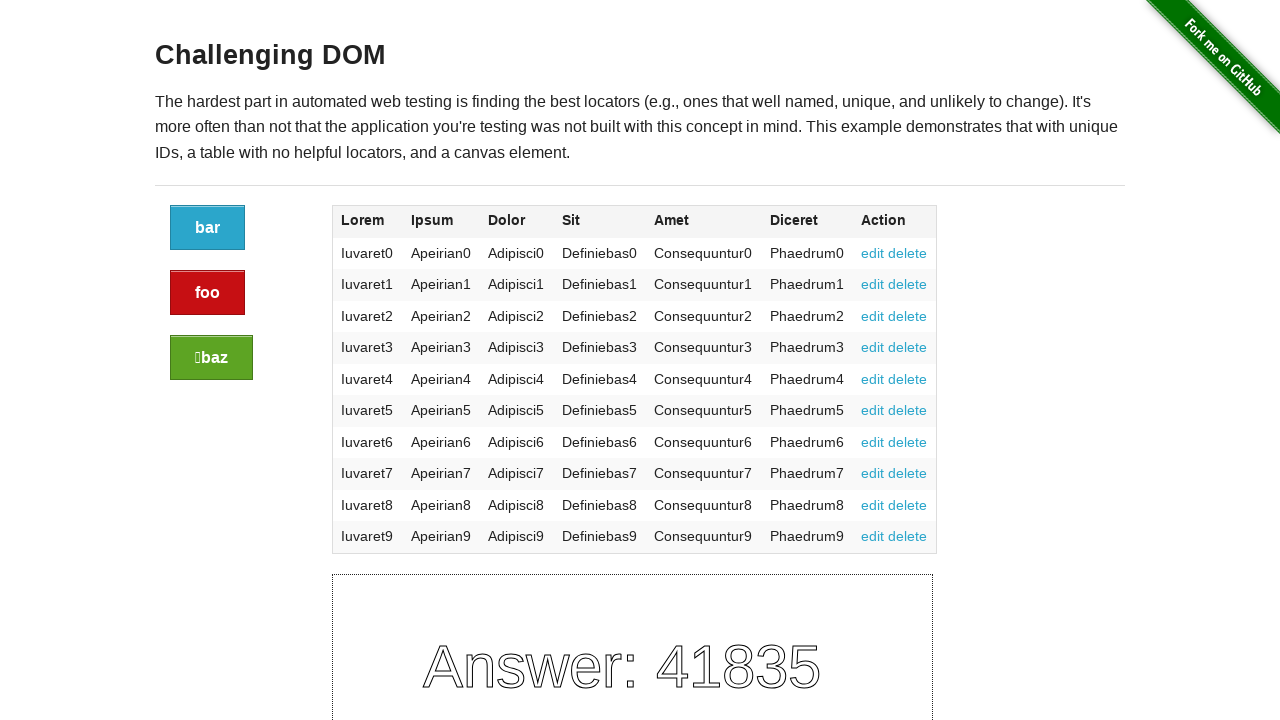